Opens the Simplilearn website homepage and waits for the page to load. This is a minimal browser launch test that verifies the site is accessible.

Starting URL: https://www.simplilearn.com/

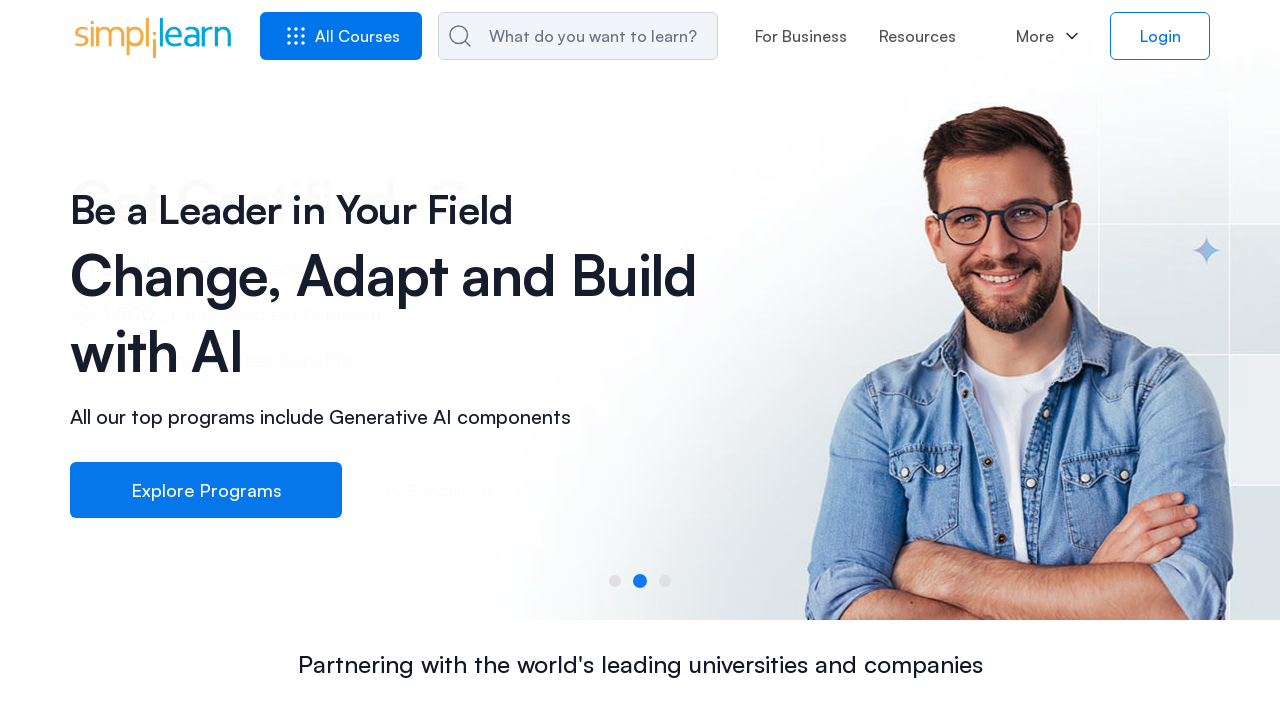

Page DOM content loaded
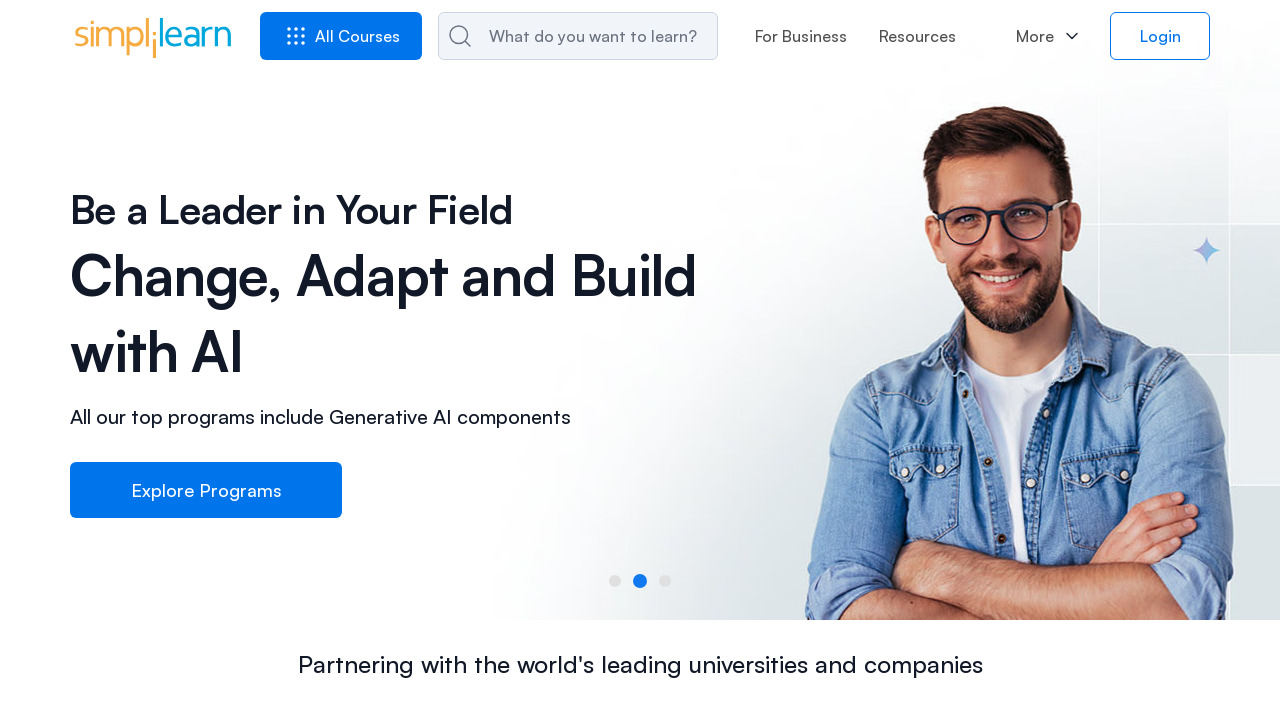

Body element is visible, Simplilearn homepage fully loaded
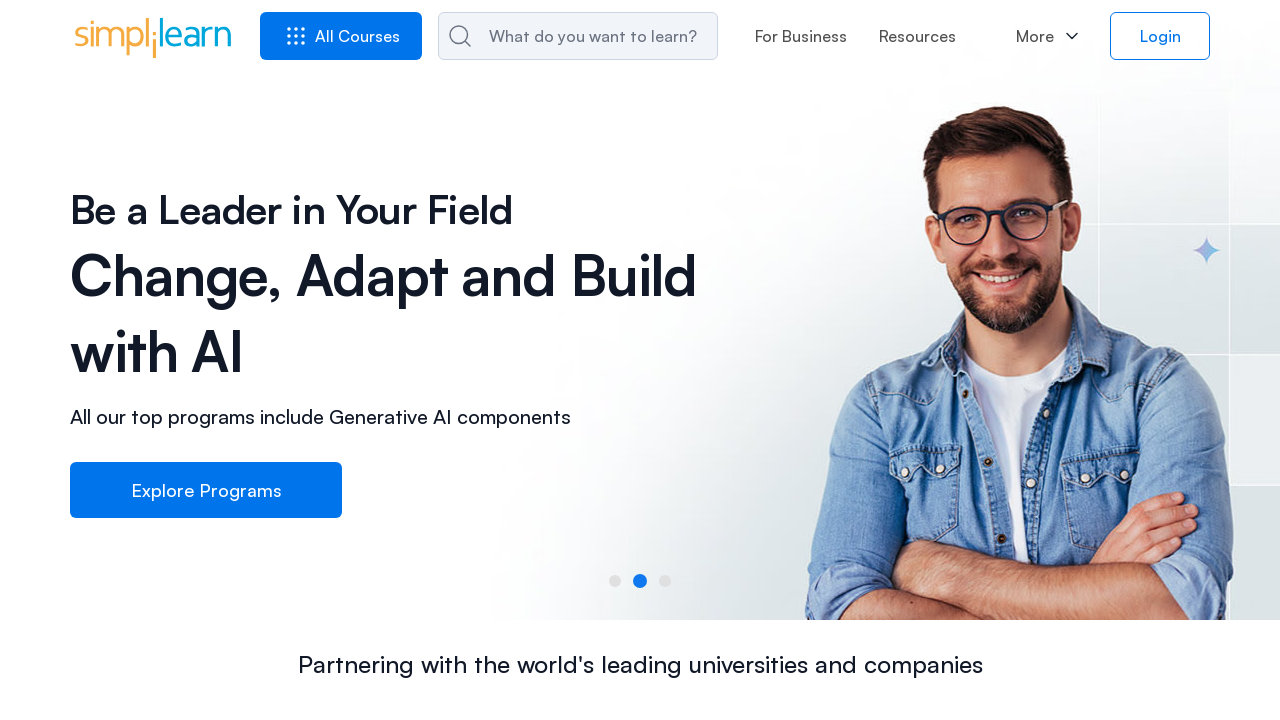

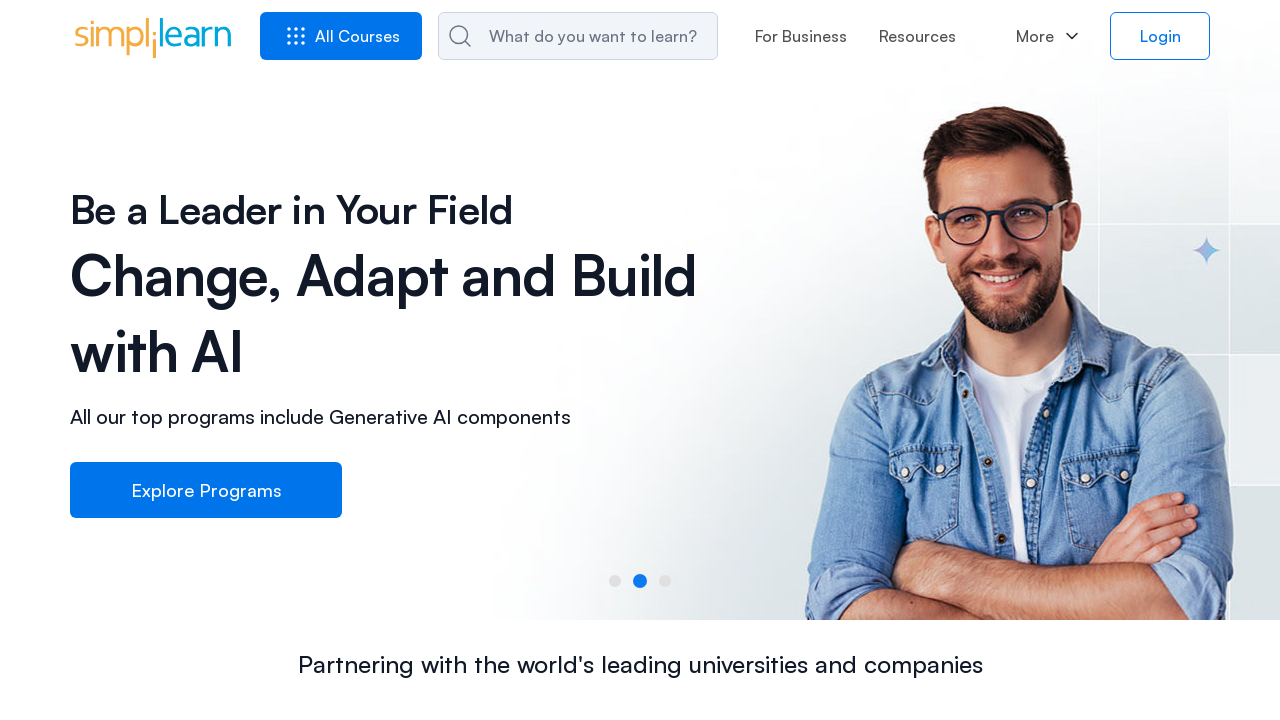